Tests the table sorting functionality on a practice e-commerce site by clicking the "Veg/fruit name" column header to sort the list alphabetically, then verifies the sorted results are displayed.

Starting URL: https://rahulshettyacademy.com/seleniumPractise/#/offers

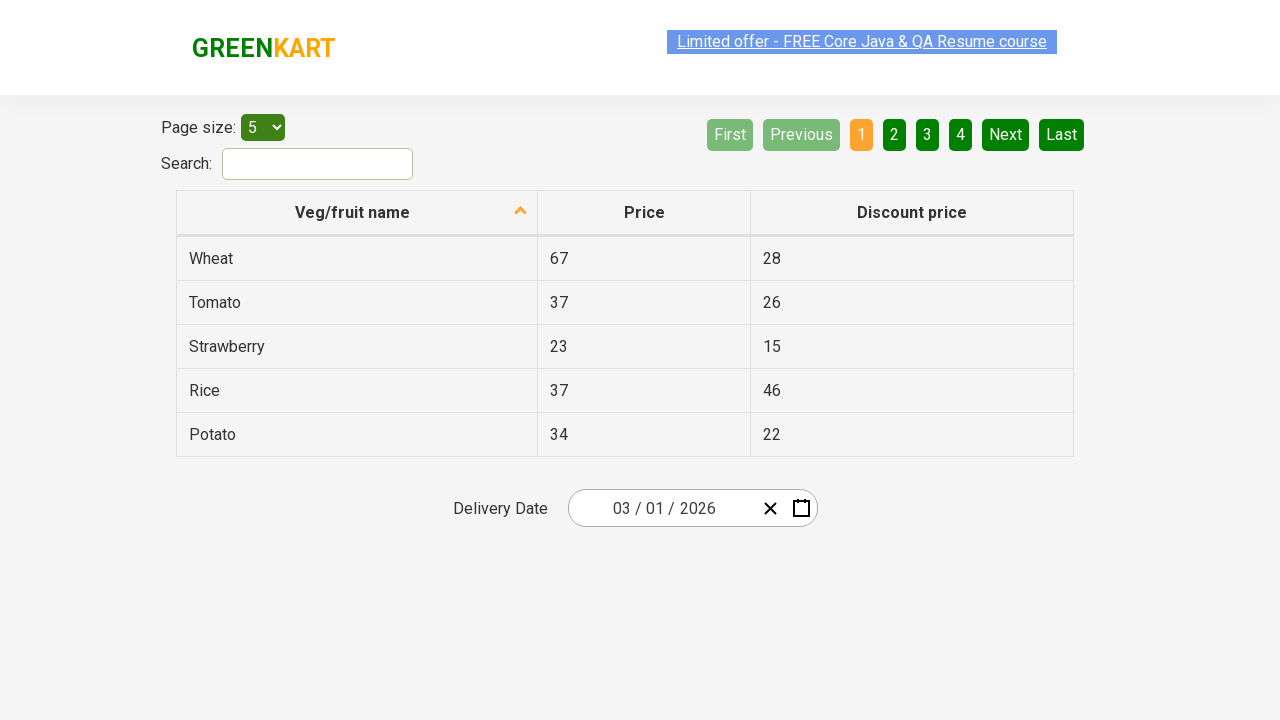

Clicked 'Veg/fruit name' column header to sort the table at (353, 212) on xpath=//span[text()='Veg/fruit name']
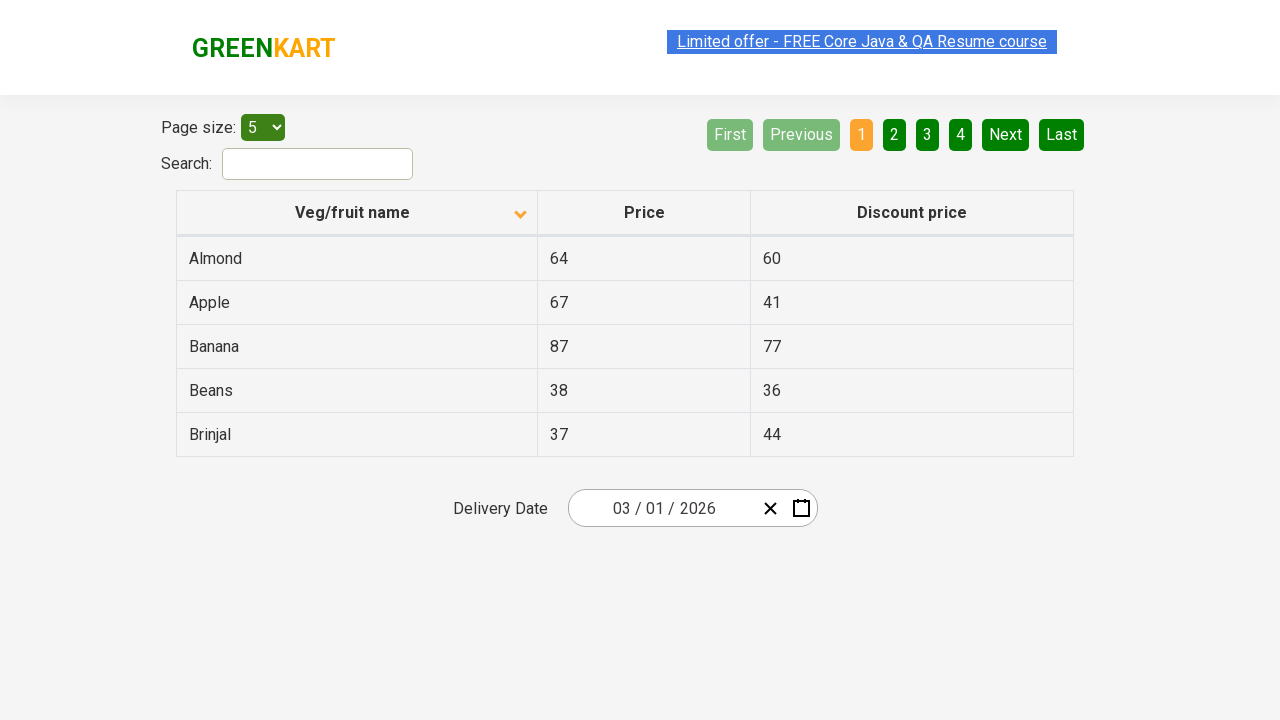

Table rows loaded after sorting
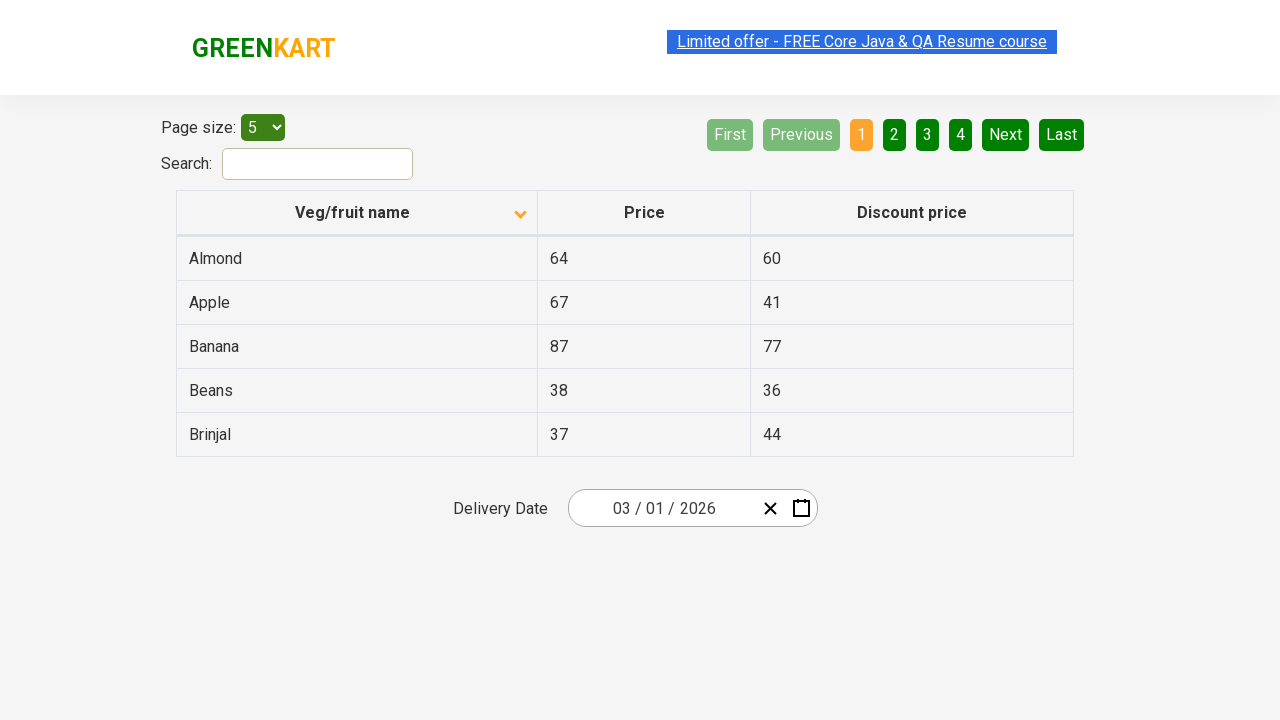

Verified sorted table with veggie items is displayed
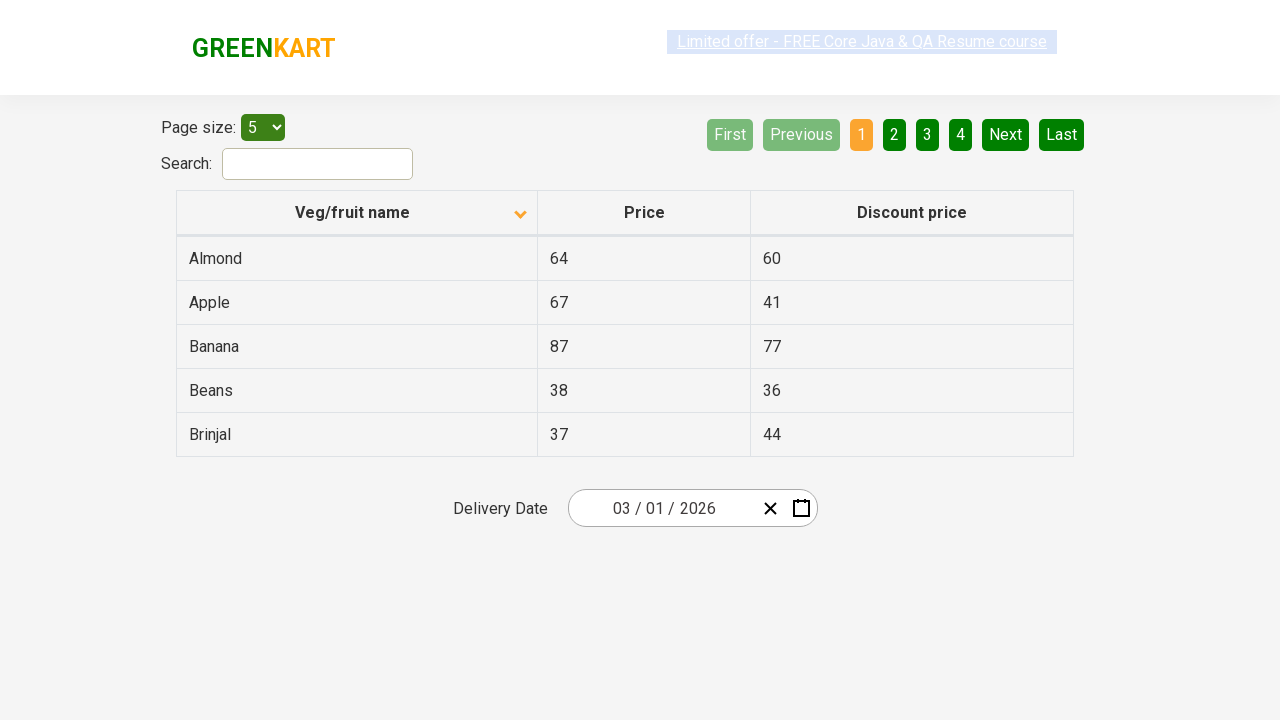

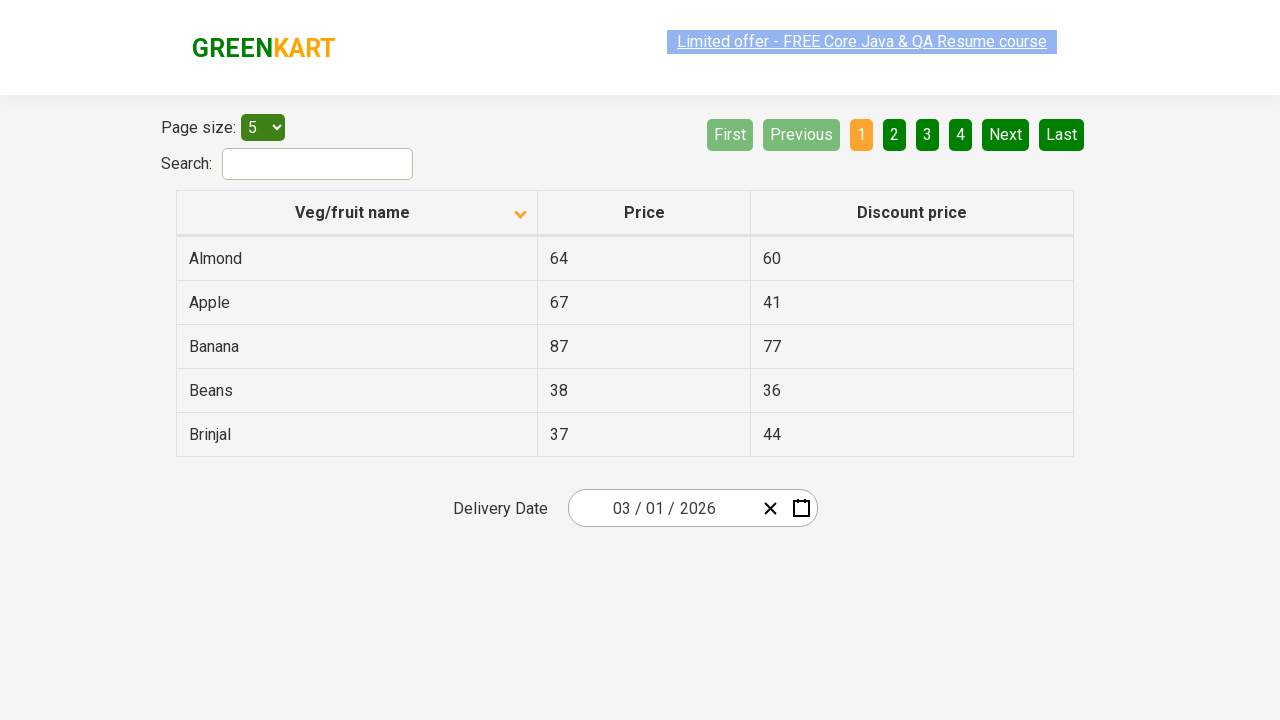